Tests form submission functionality by filling in text fields for name, email, and addresses, then verifying the submitted data is displayed

Starting URL: https://demoqa.com/text-box

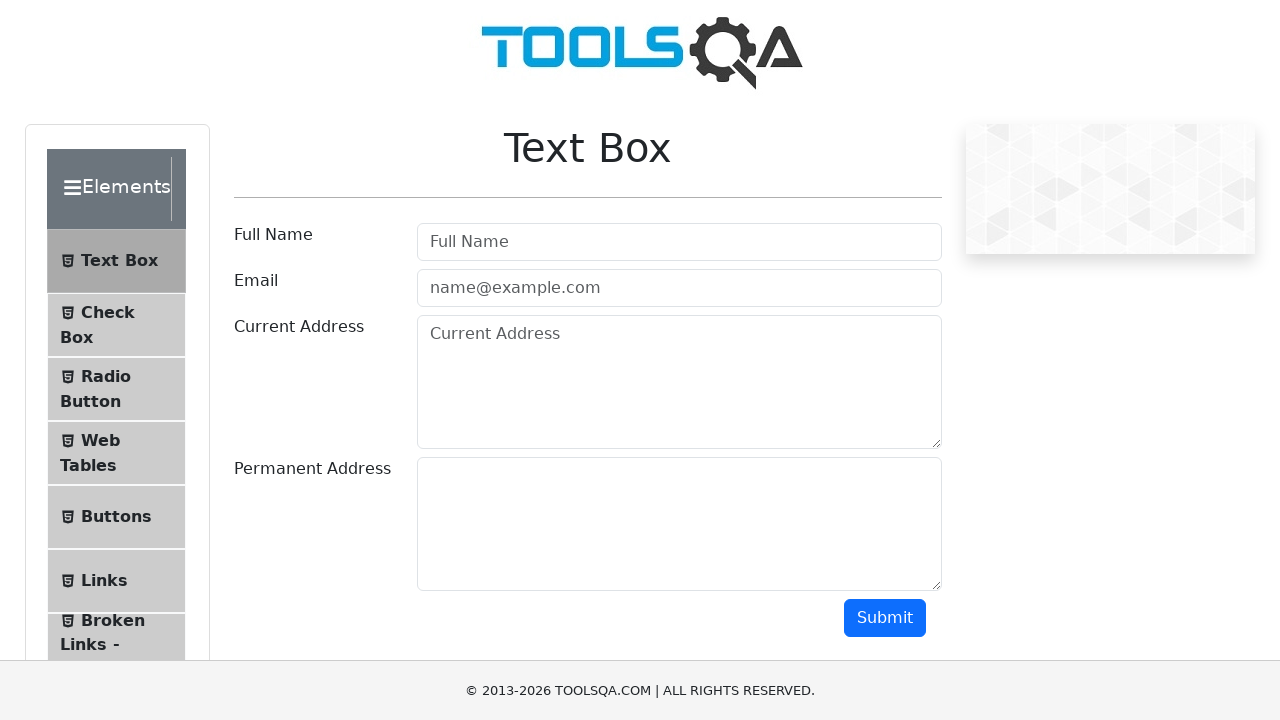

Filled name field with 'Maksim' on #userName
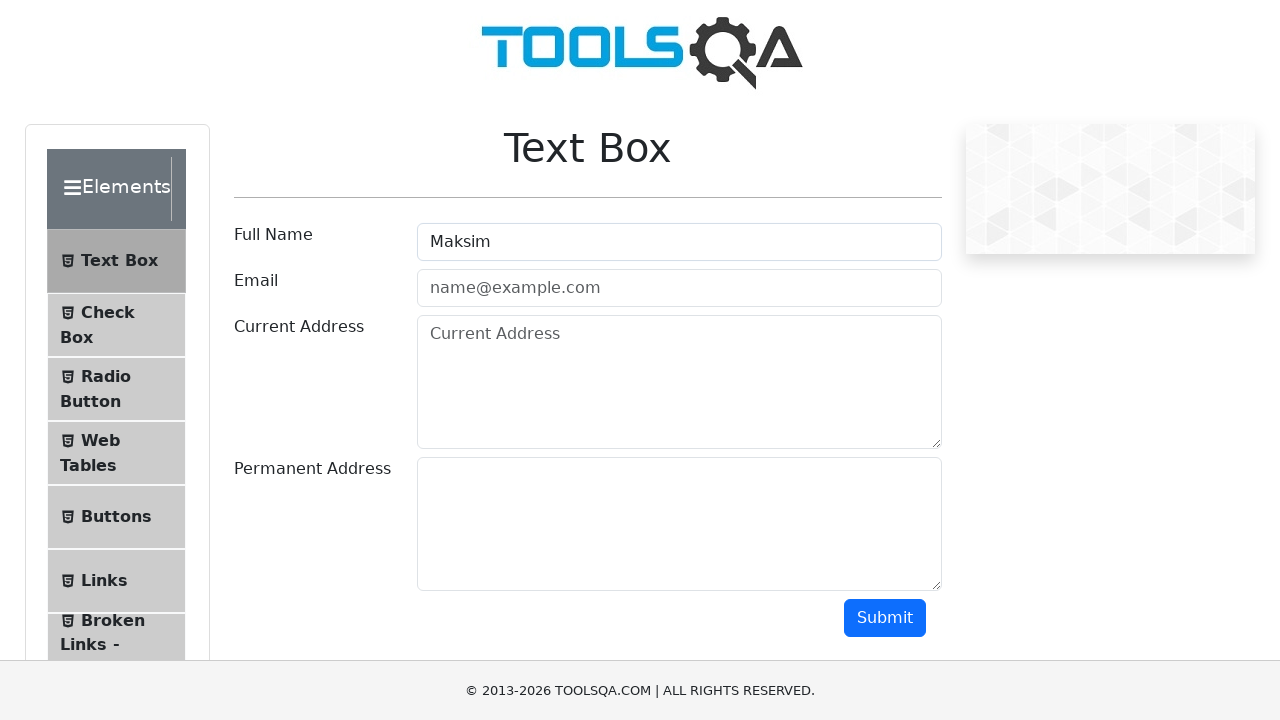

Filled email field with 'test_test@gmail.com' on #userEmail
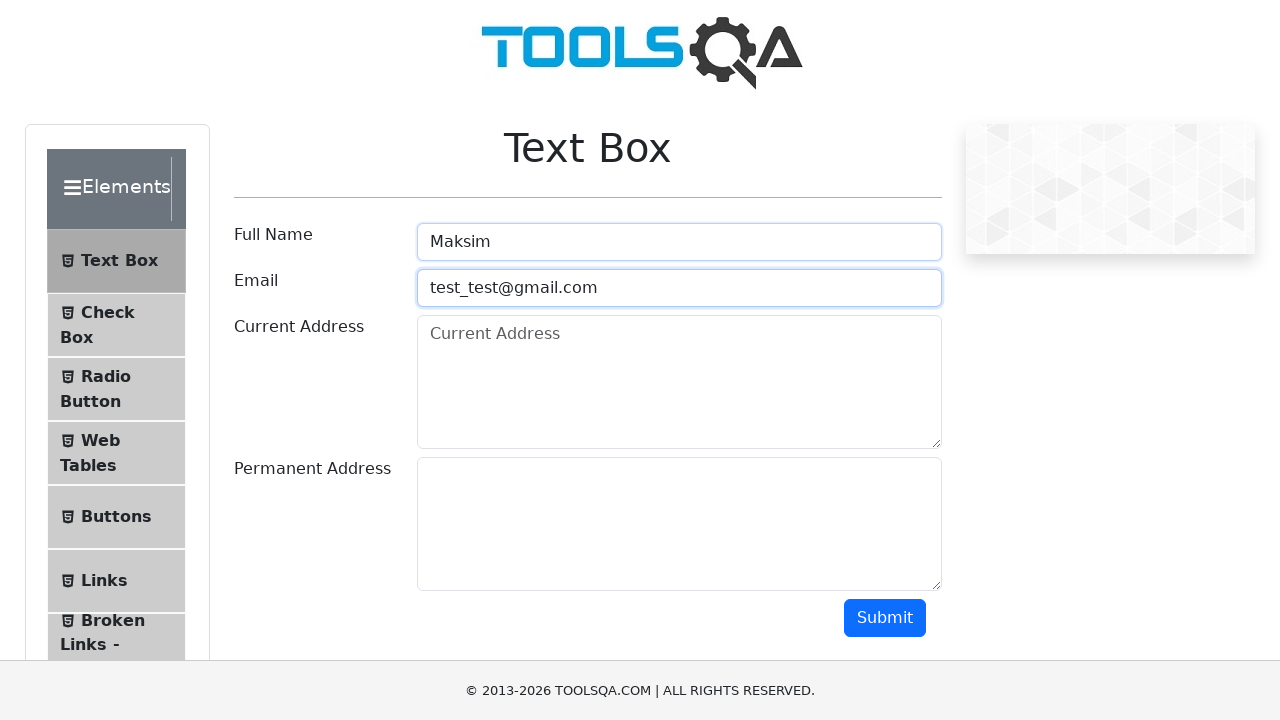

Filled current address field with 'Minsk test' on #currentAddress
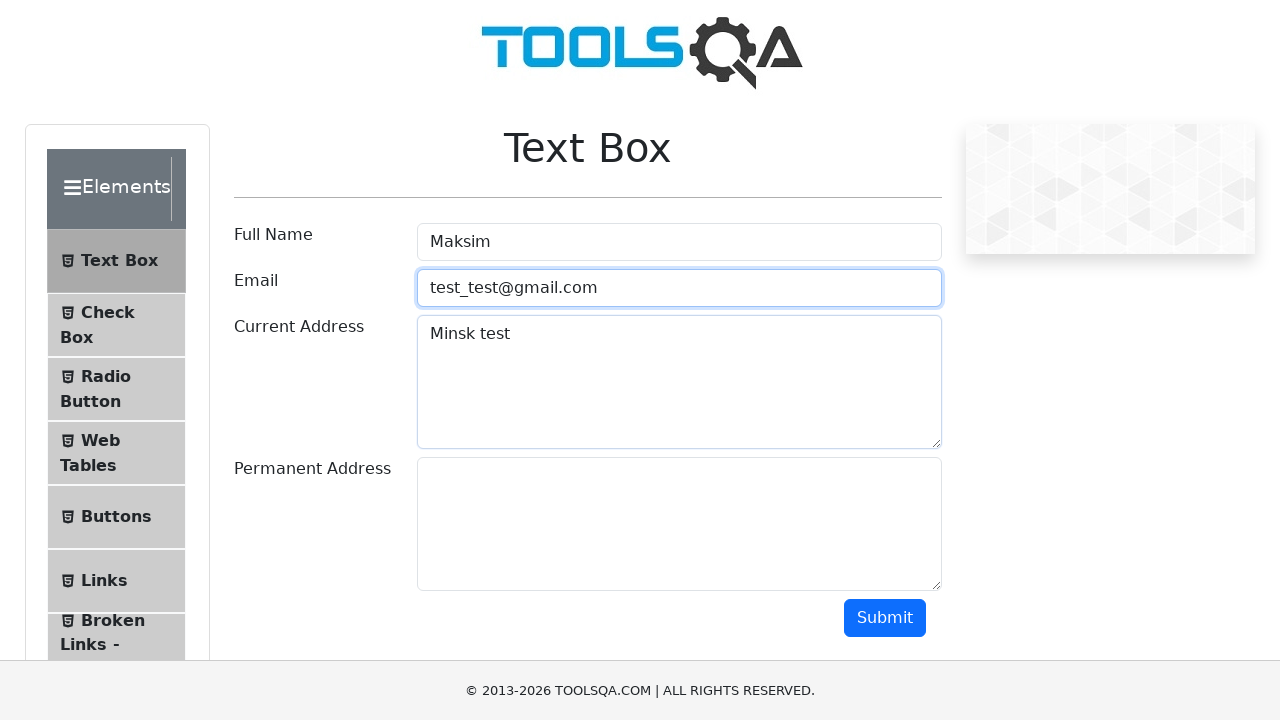

Filled permanent address field with 'Cofix' on #permanentAddress
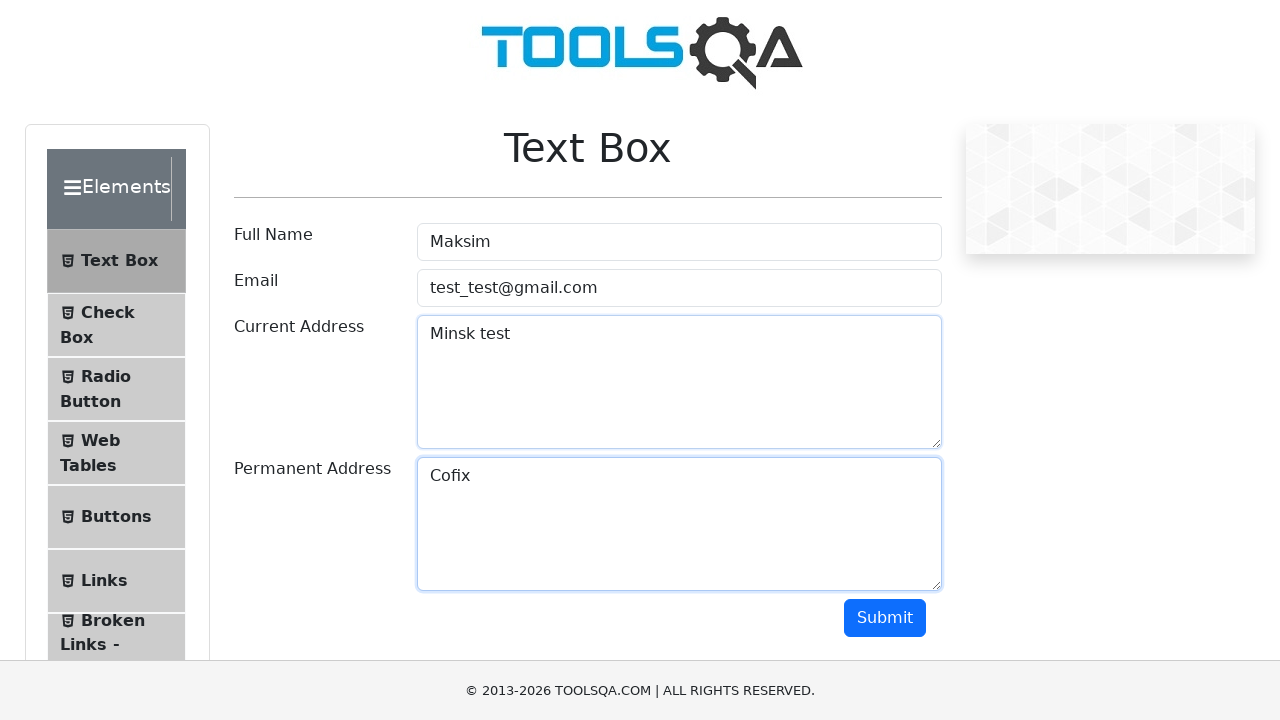

Clicked submit button to submit form at (885, 618) on #submit
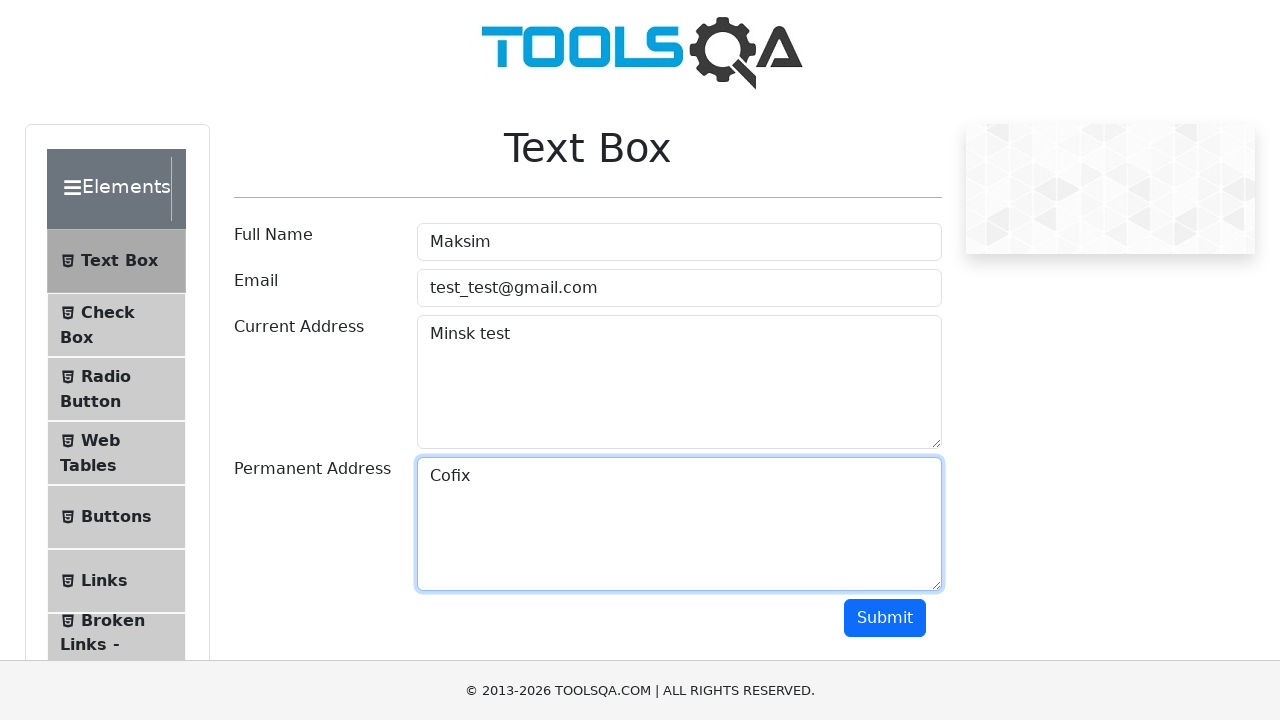

Verified submitted data is displayed in output section
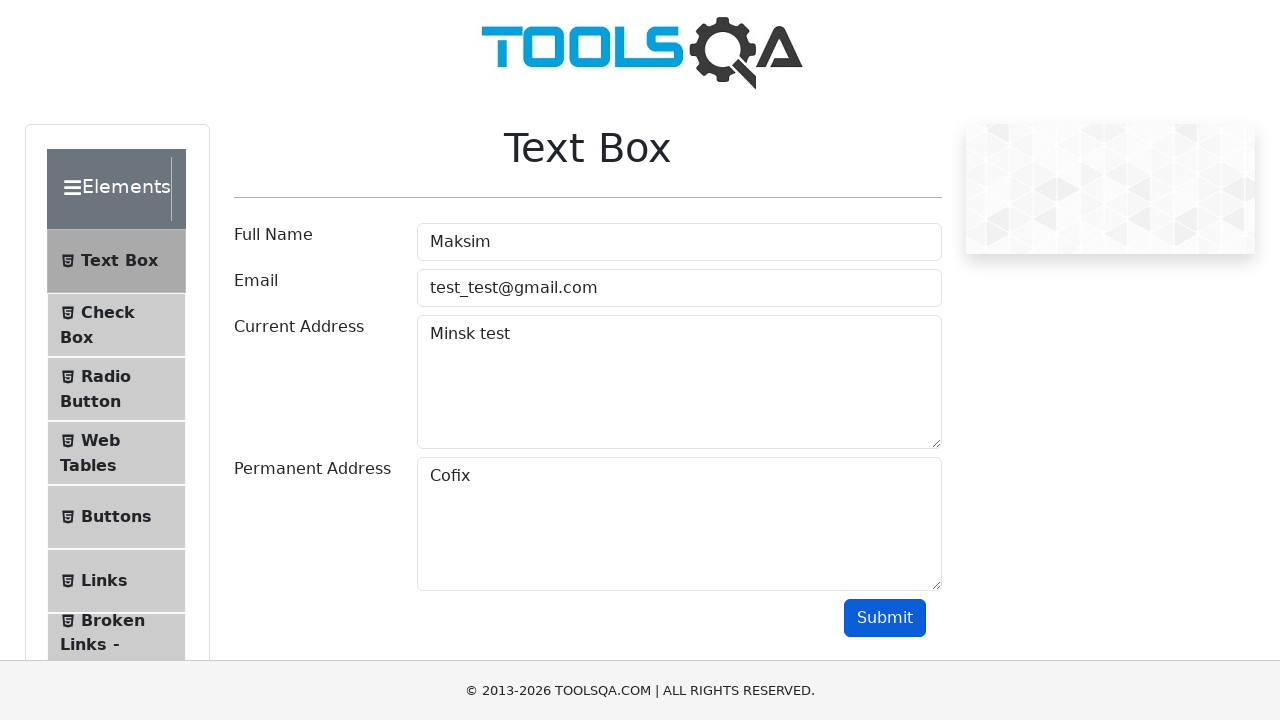

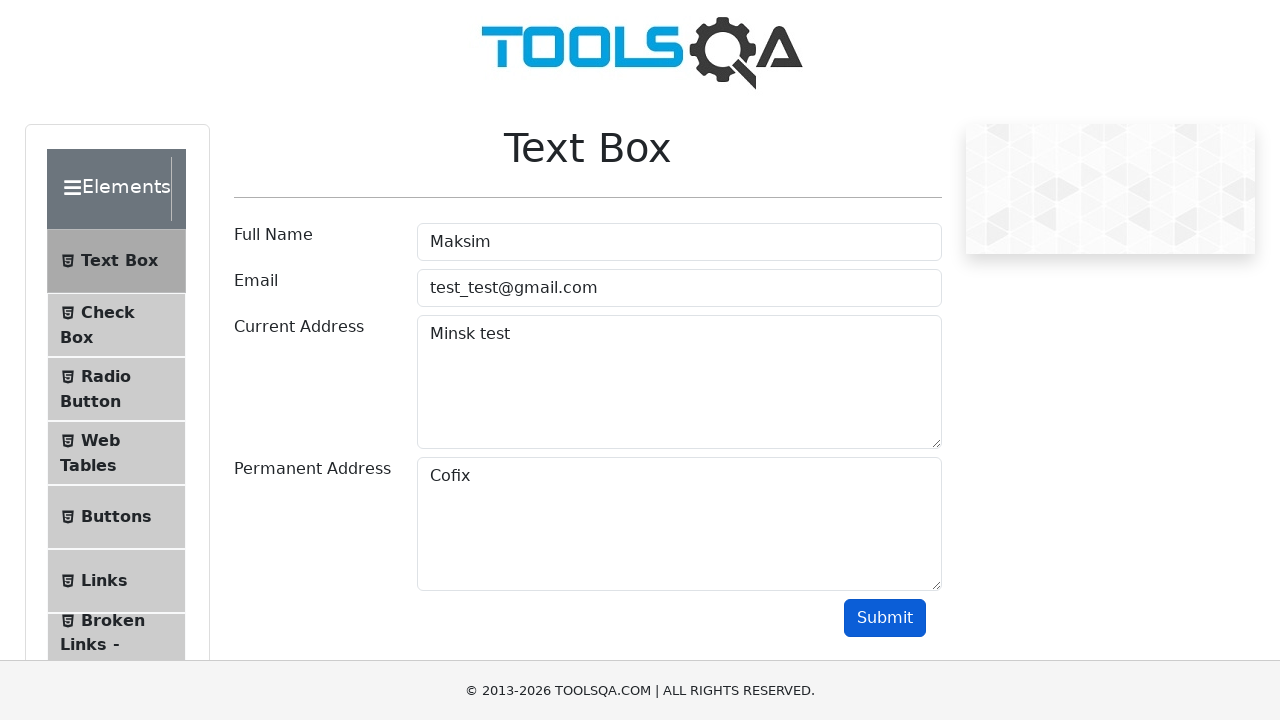